Tests country dropdown selection on RODE's dealer locator page by selecting Vietnam and verifying the selection

Starting URL: https://rode.com/en/support/where-to-buy

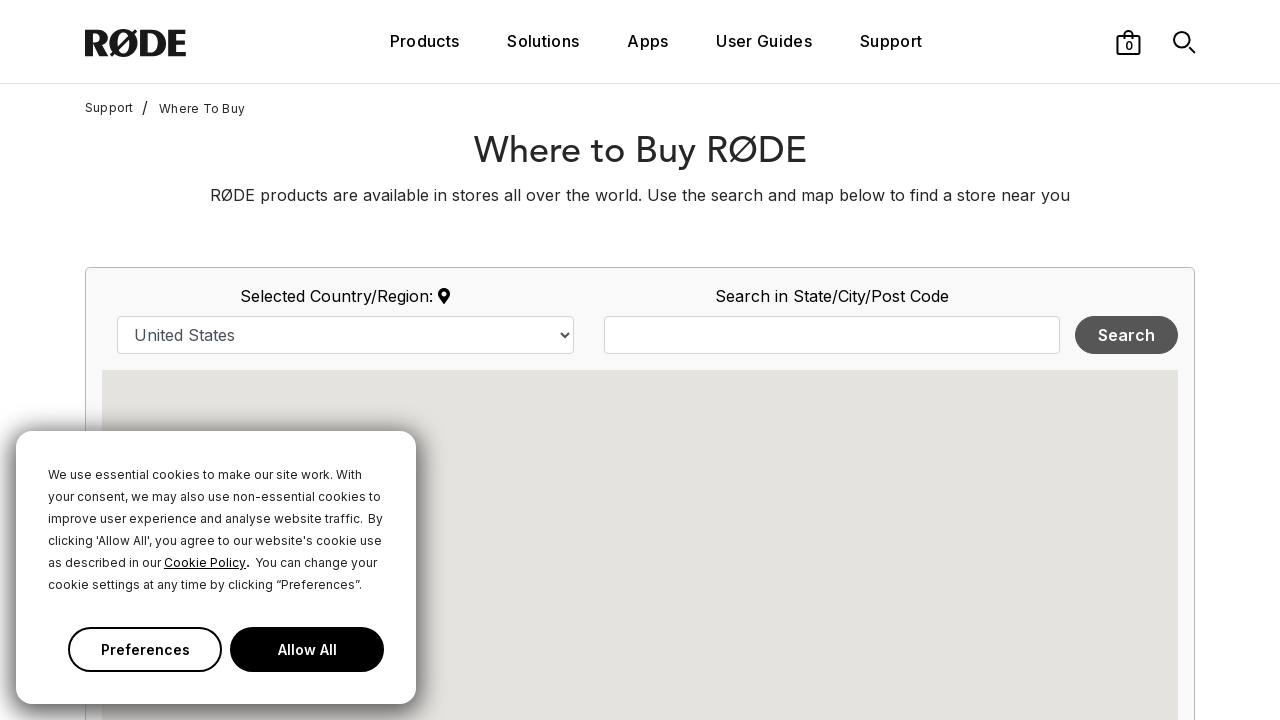

Selected Vietnam from country dropdown on #country
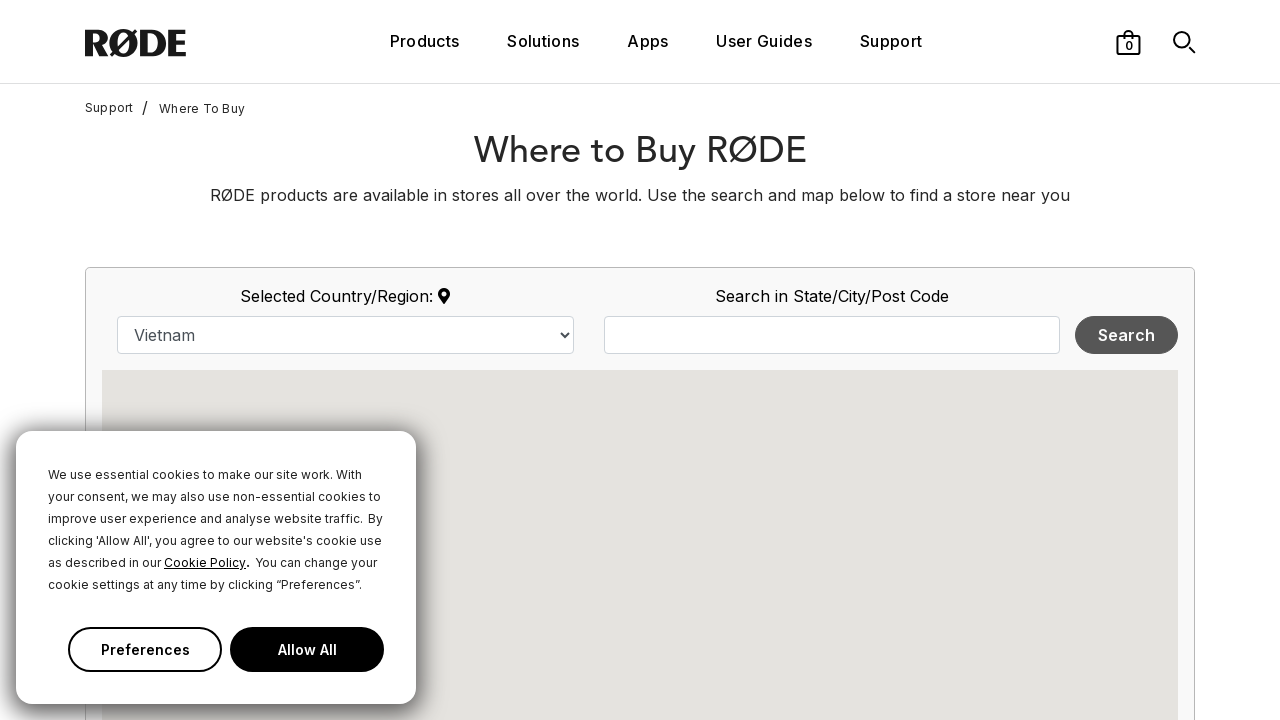

Dealers loaded for Vietnam selection
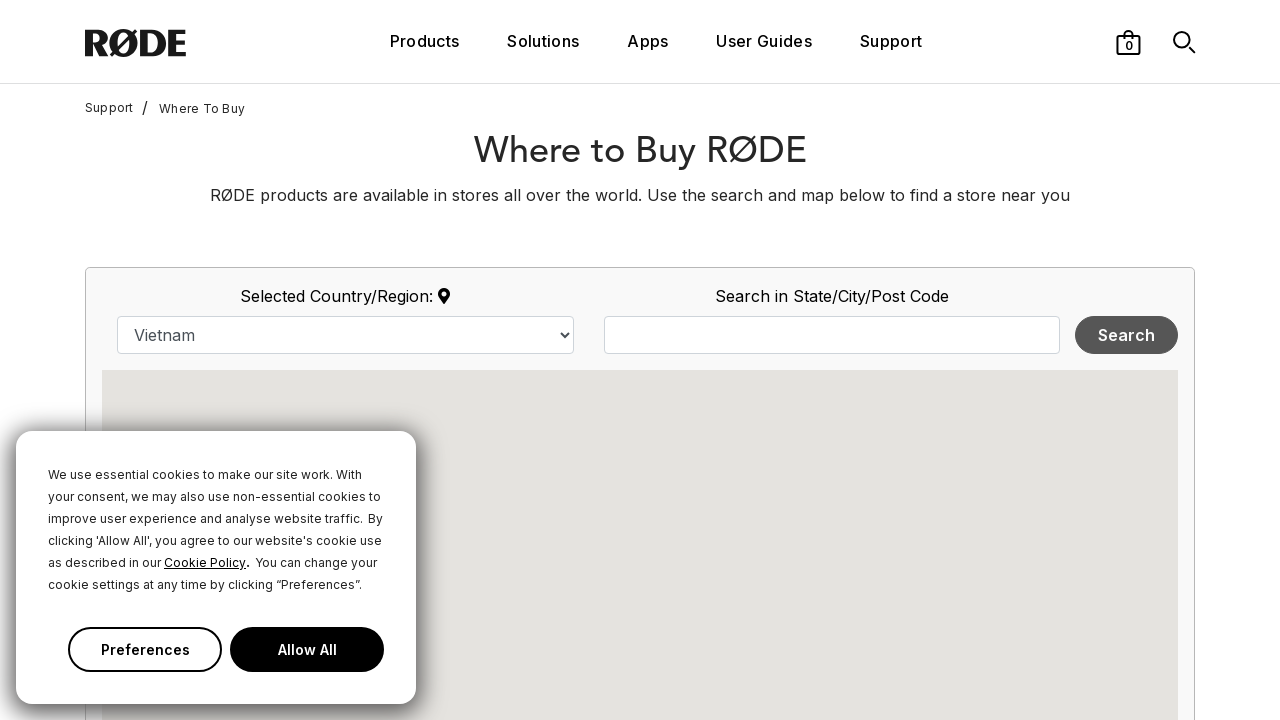

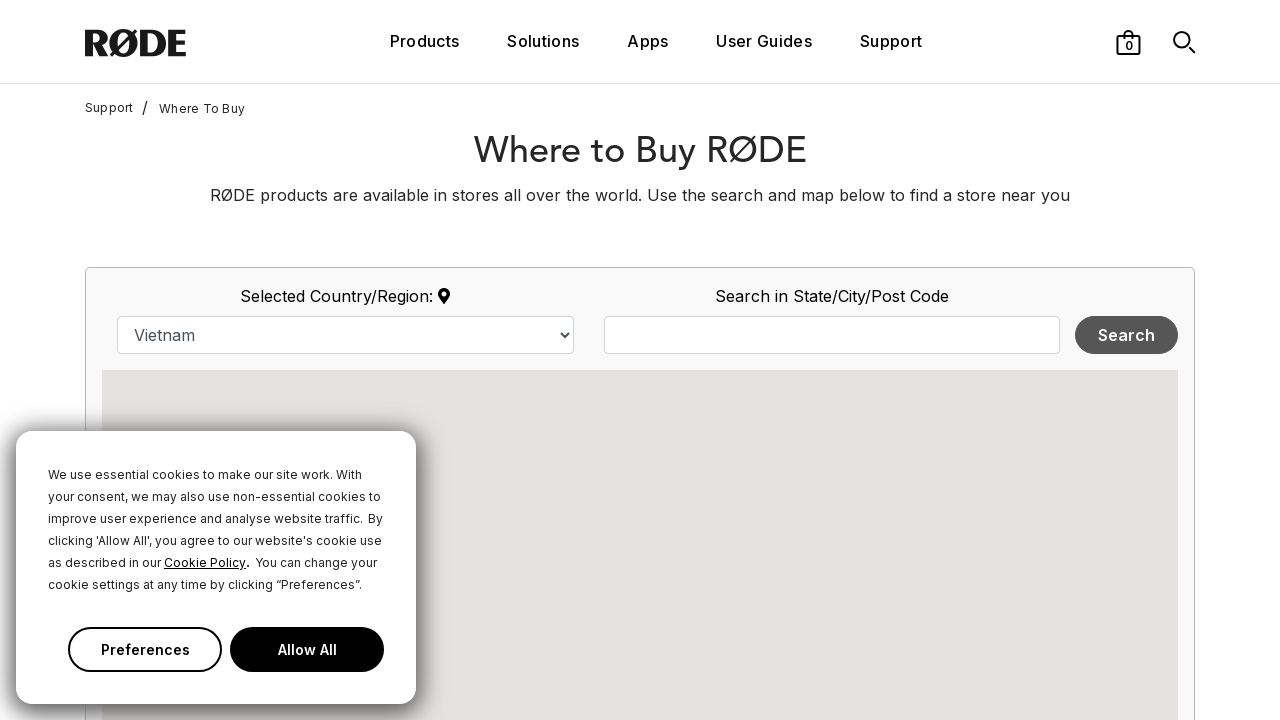